Tests that the second checkbox can be unchecked by clicking on it

Starting URL: http://the-internet.herokuapp.com/checkboxes

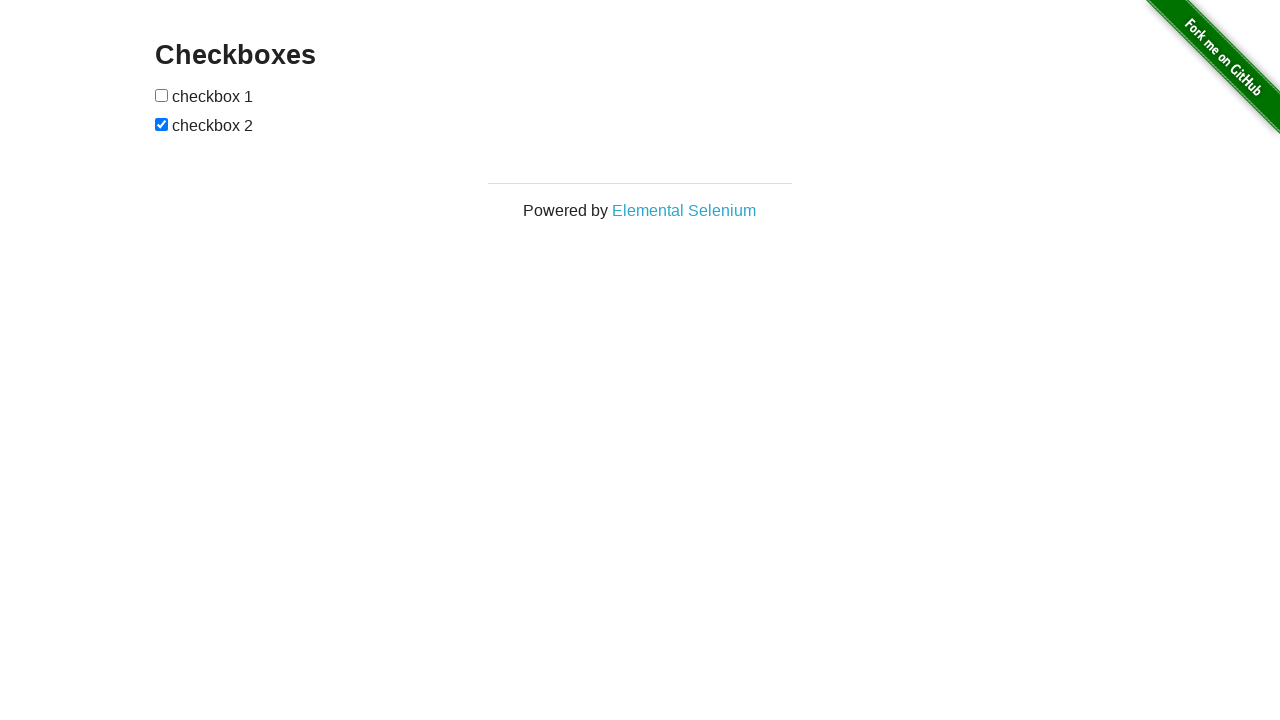

Located the second checkbox element
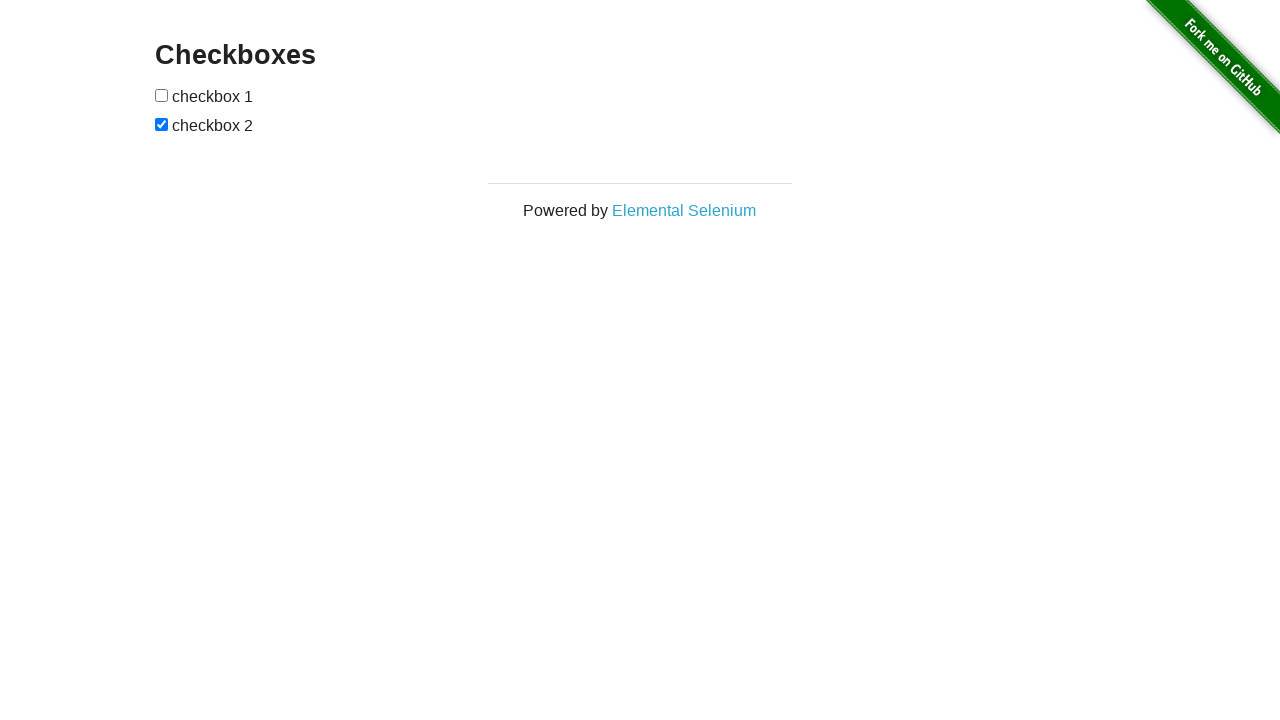

Clicked the second checkbox to uncheck it at (162, 124) on [type=checkbox] >> nth=1
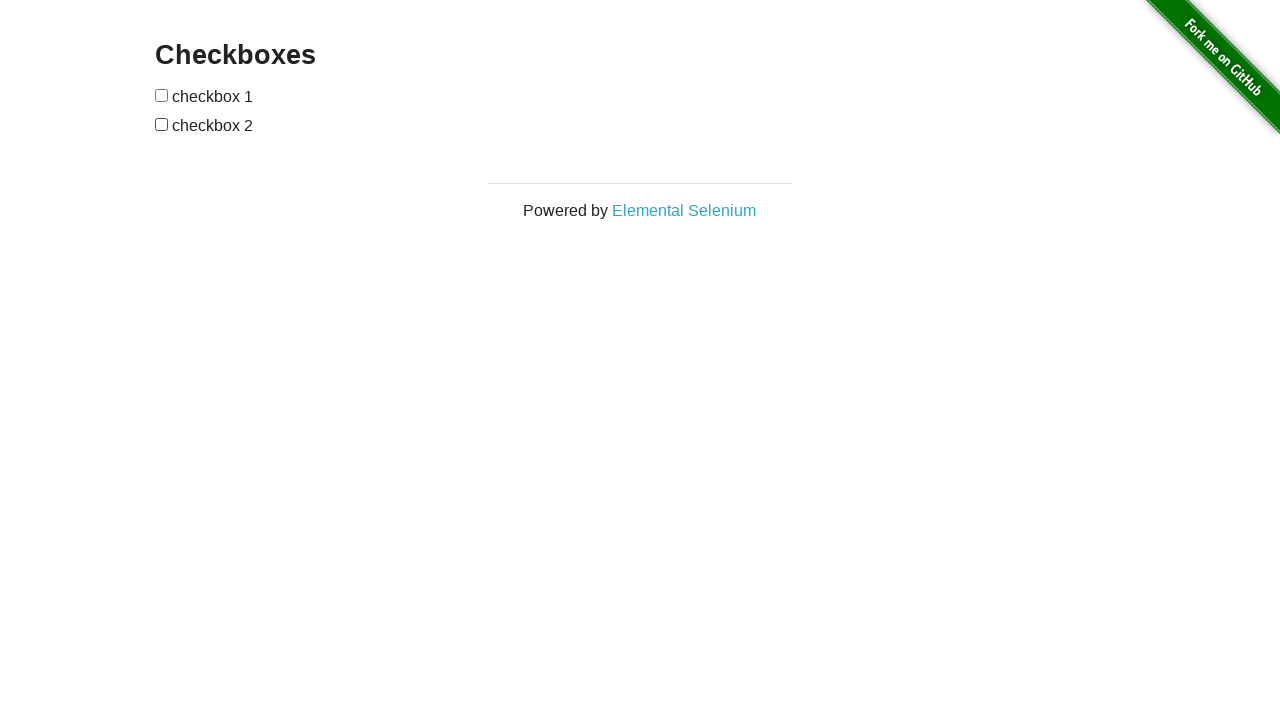

Verified that the second checkbox is now unchecked
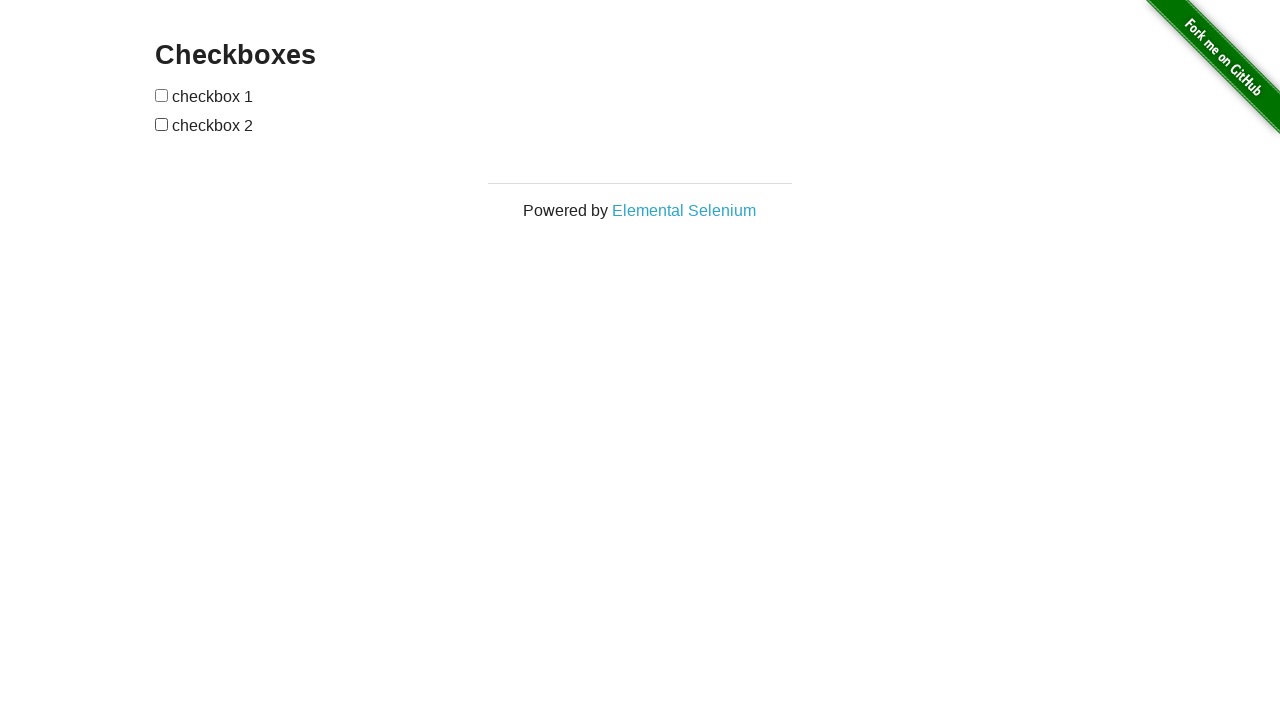

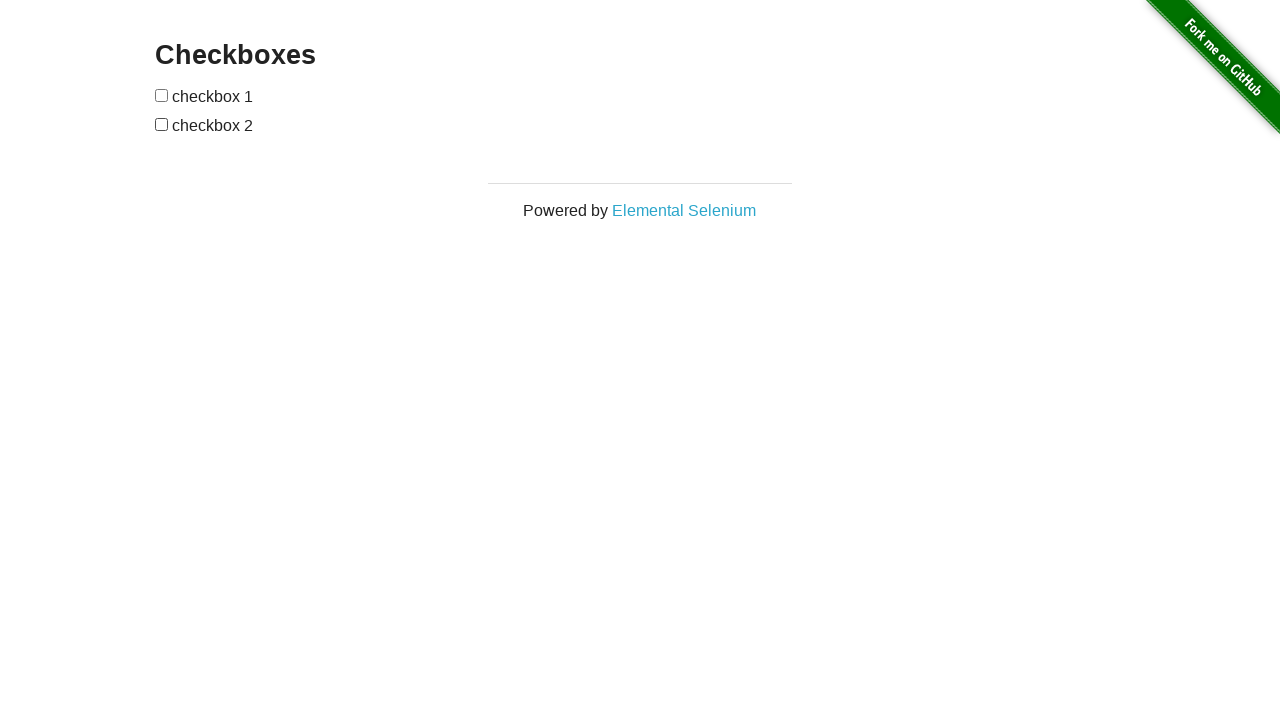